Tests searchable dropdown by typing and selecting country names from filtered results

Starting URL: https://react.semantic-ui.com/maximize/dropdown-example-search-selection

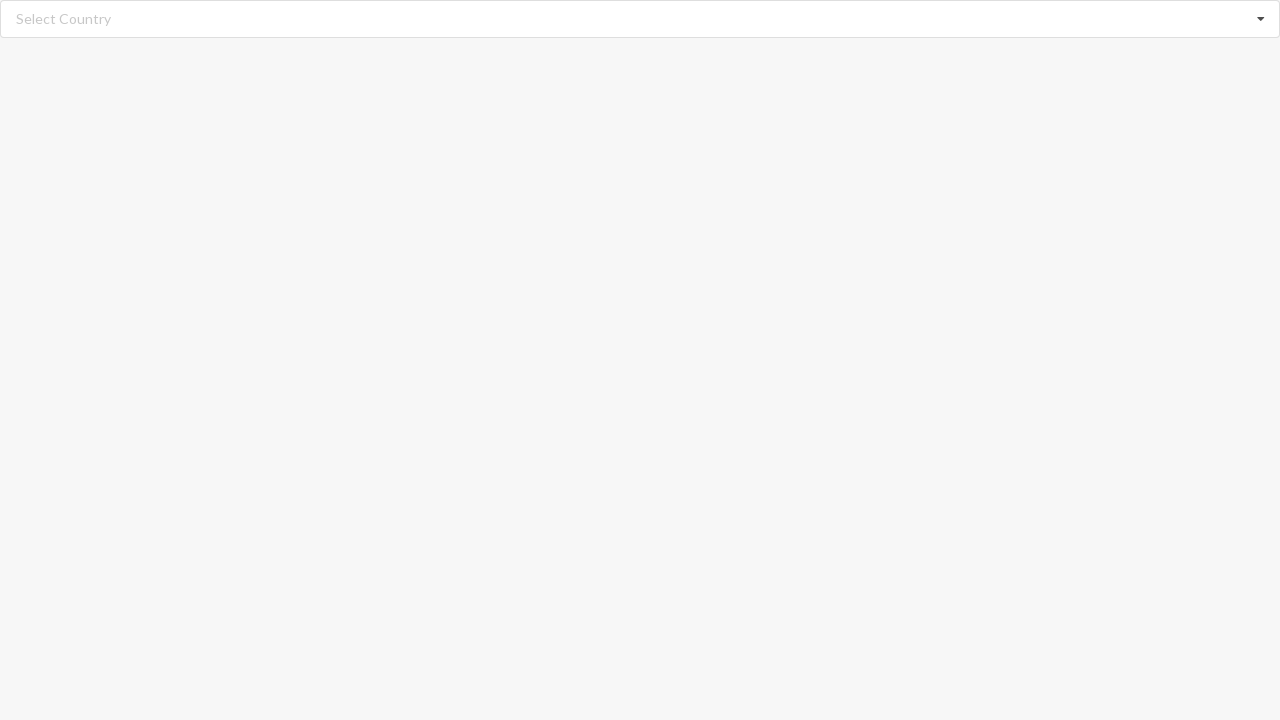

Cleared the search input field on input.search
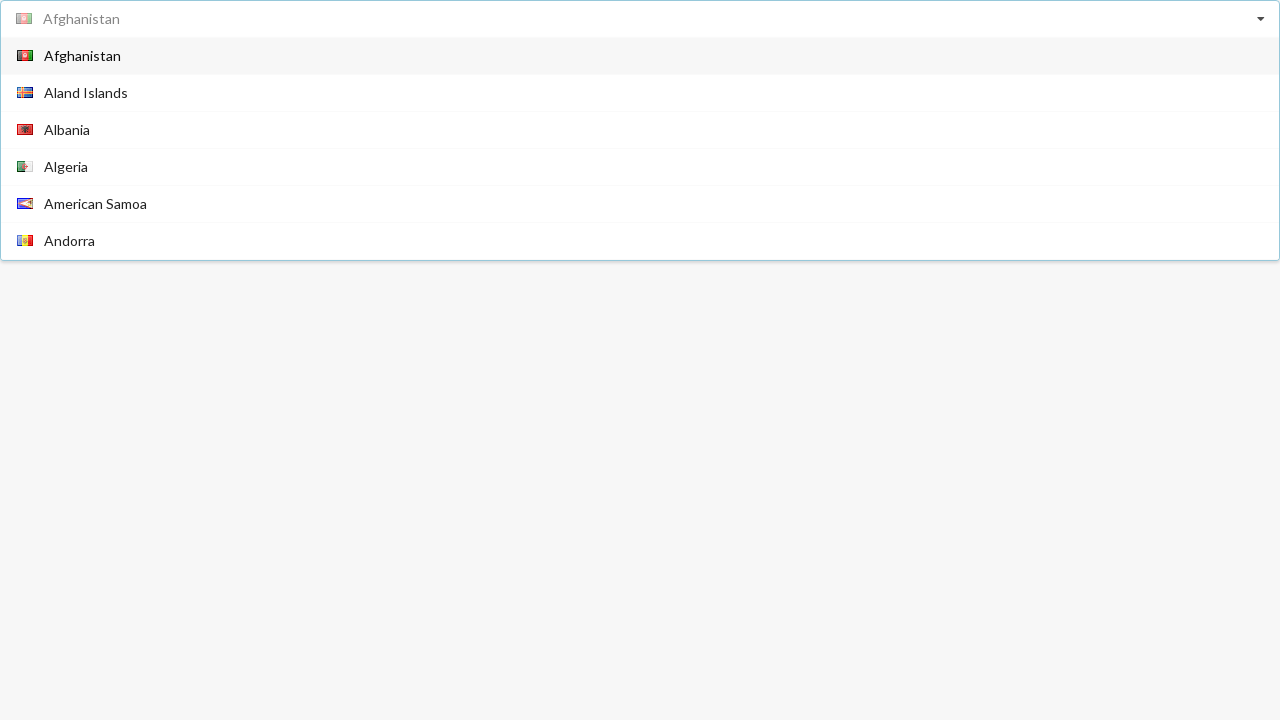

Typed 'Andorra' in the search input to filter dropdown results on input.search
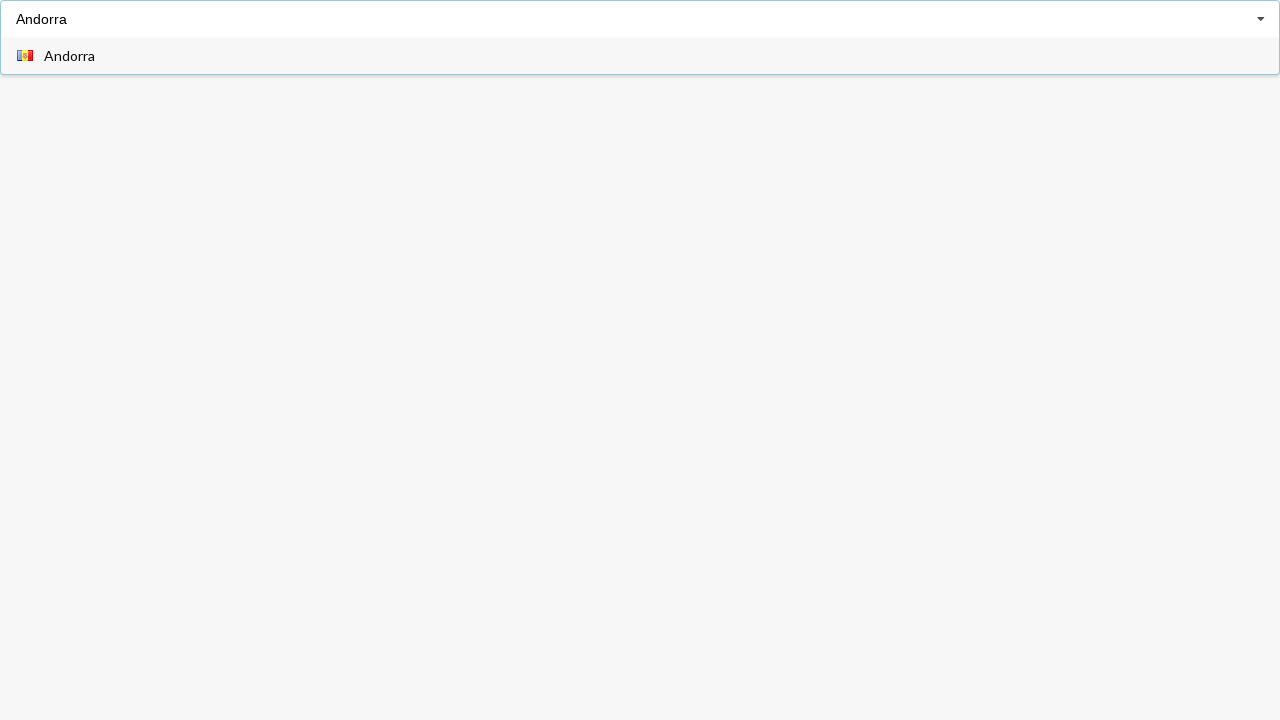

Selected 'Andorra' from the filtered dropdown results at (70, 56) on div.menu span.text:has-text('Andorra')
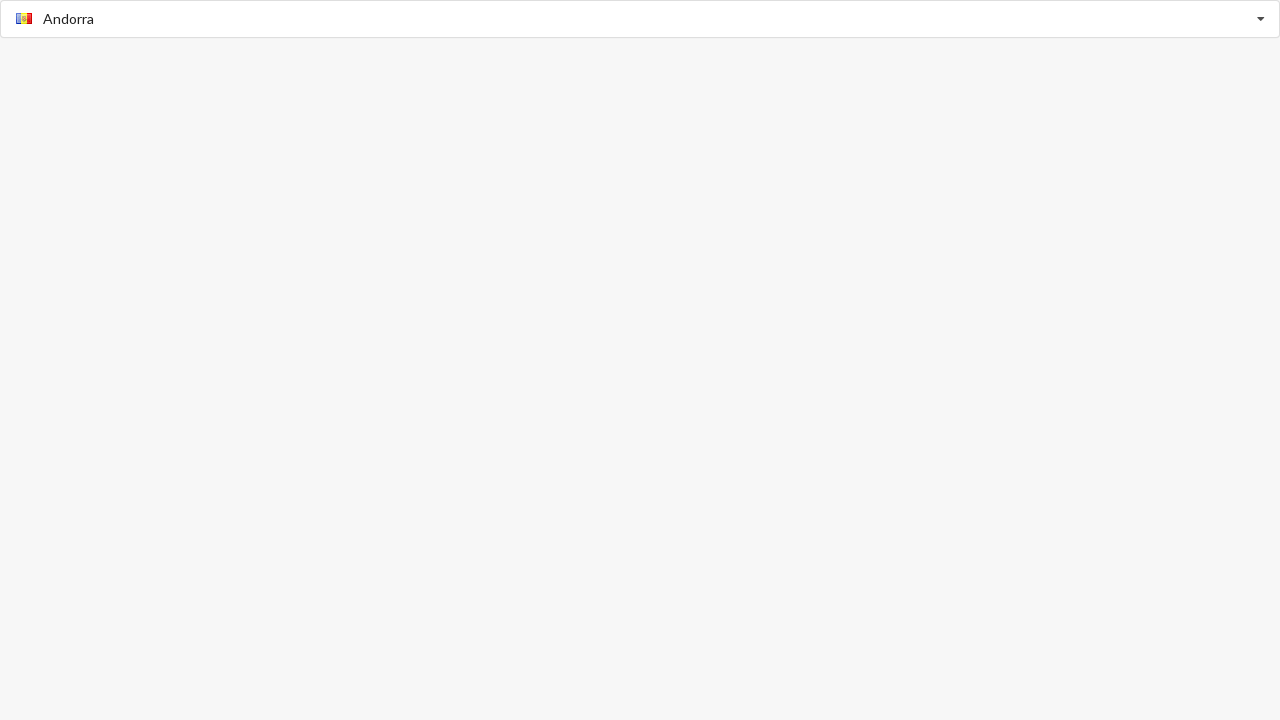

Cleared the search input field on input.search
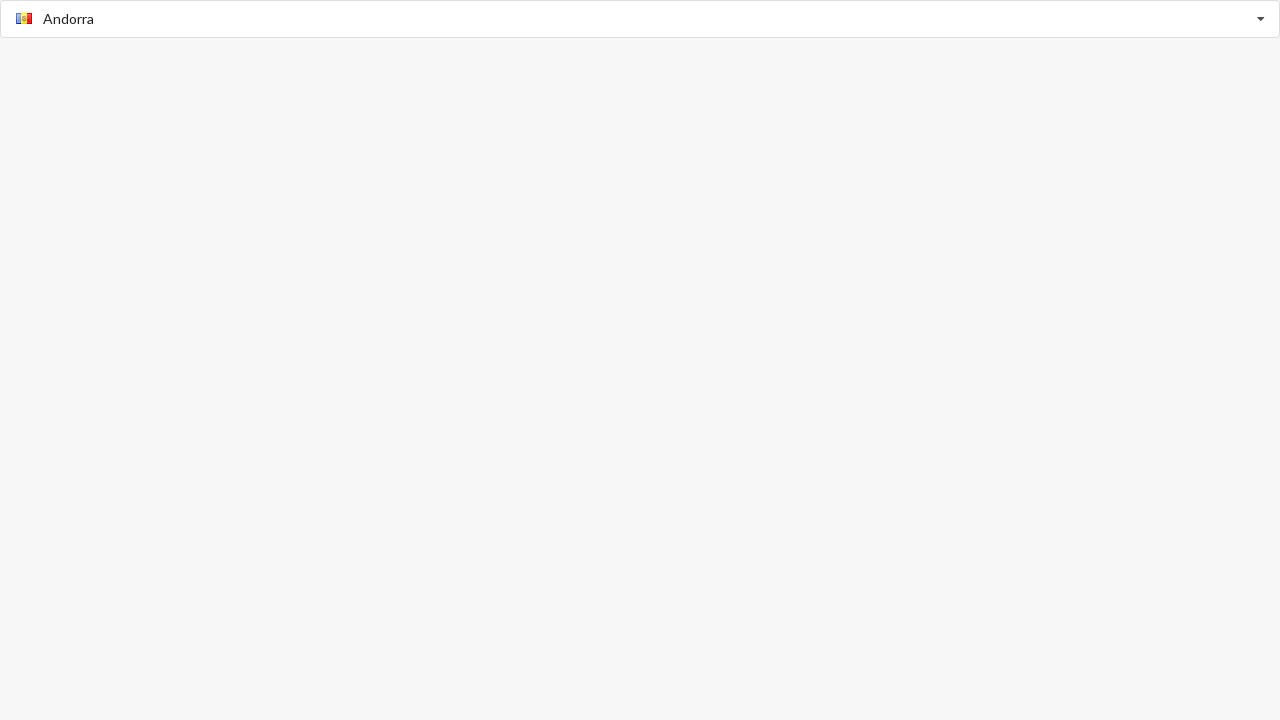

Typed 'Belgium' in the search input to filter dropdown results on input.search
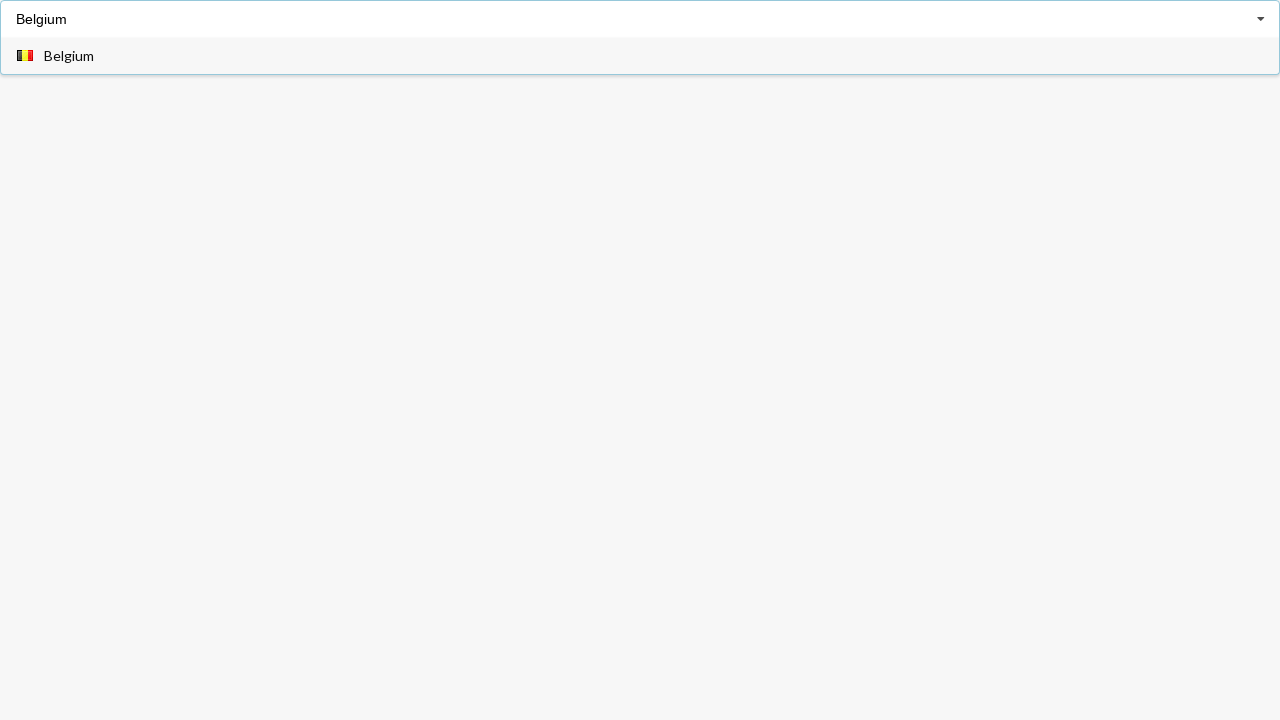

Selected 'Belgium' from the filtered dropdown results at (69, 56) on div.menu span.text:has-text('Belgium')
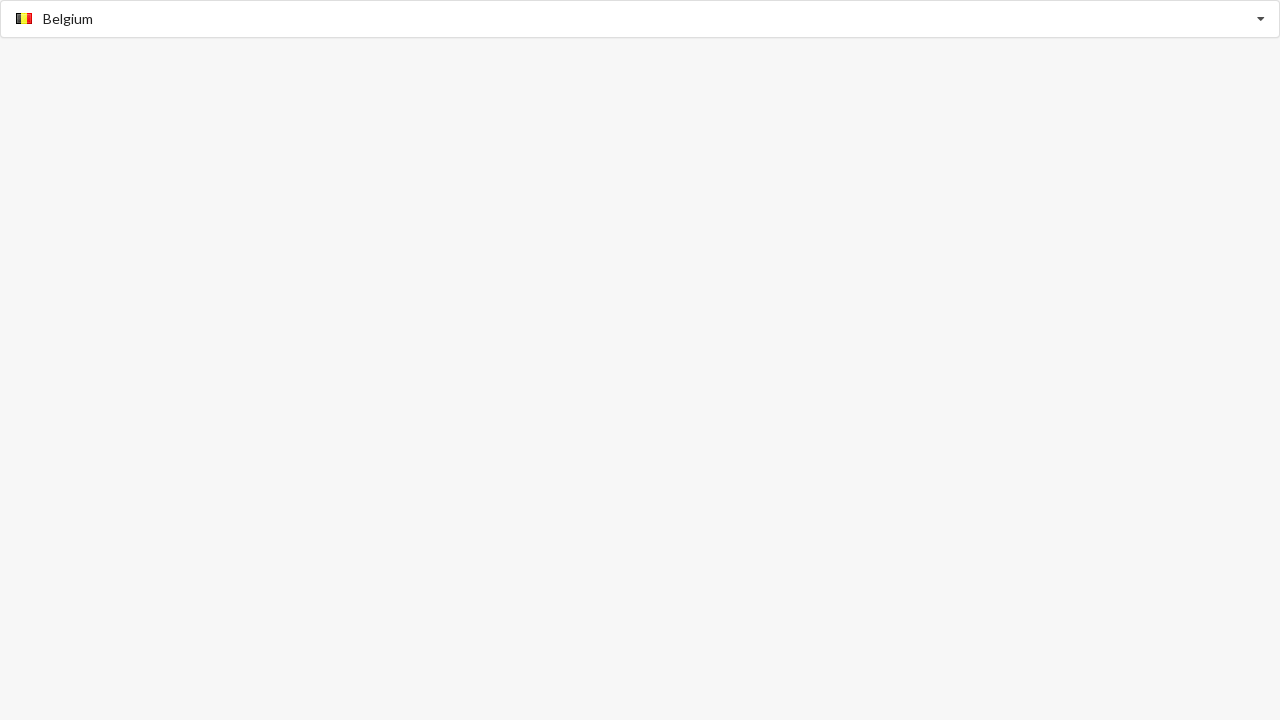

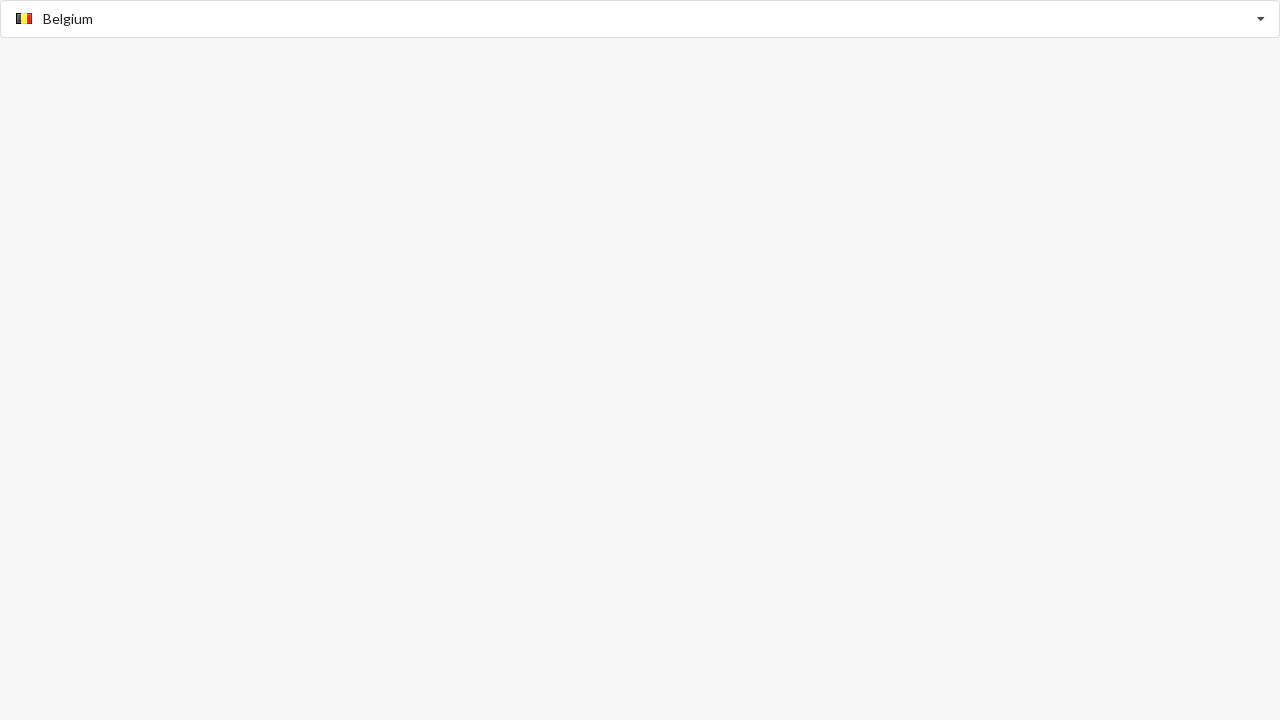